Tests drag and drop functionality on jQuery UI demo page by dragging an element and dropping it onto a target droppable area.

Starting URL: https://jqueryui.com/droppable/

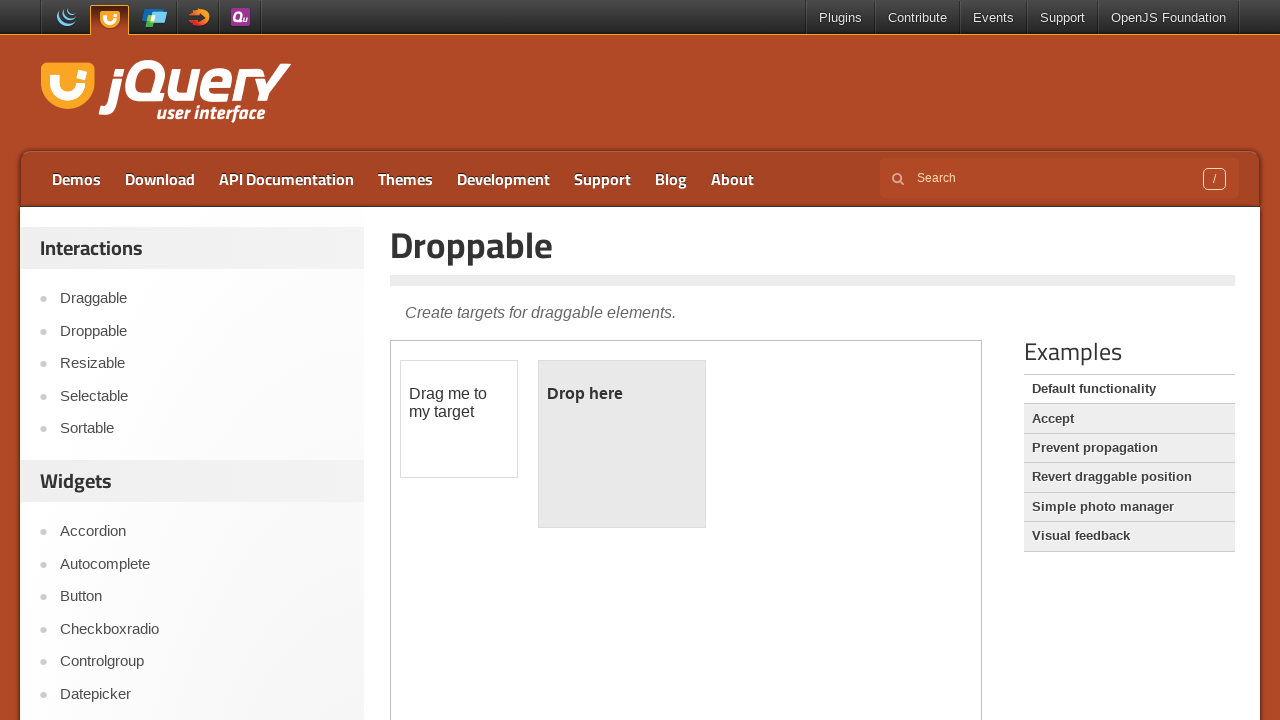

Located the demo iframe containing draggable and droppable elements
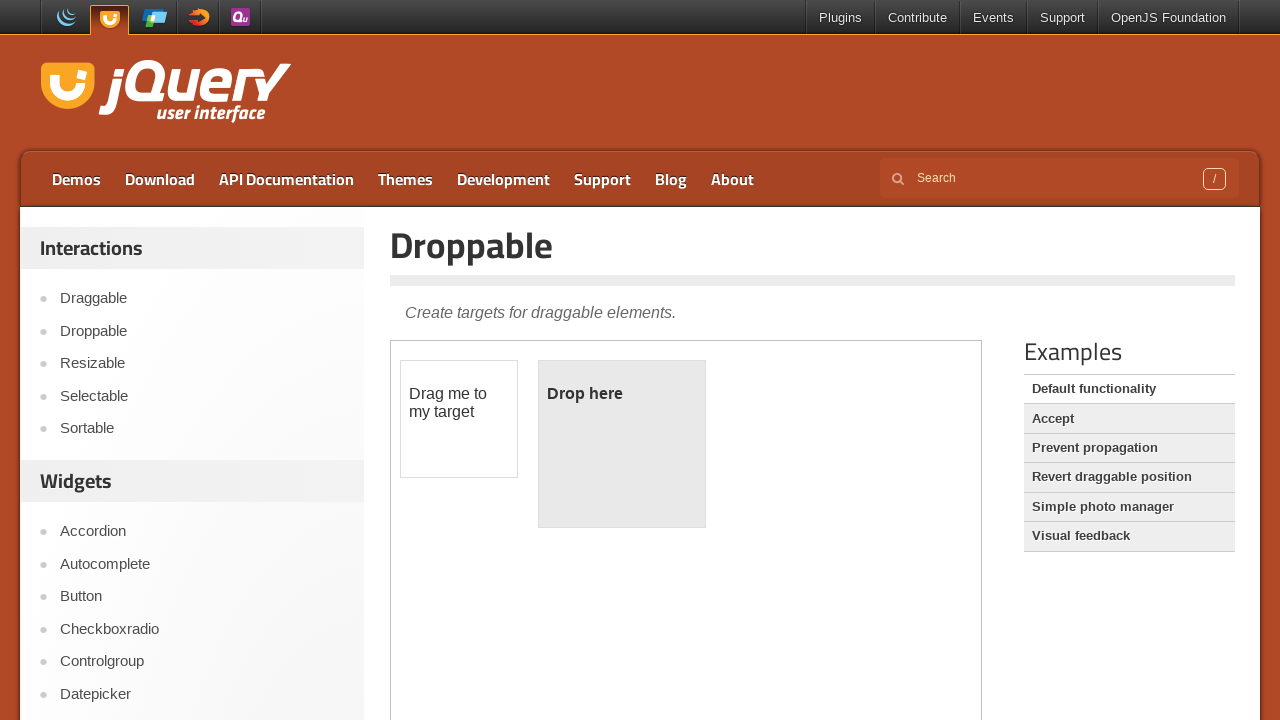

Located the draggable element with id 'draggable'
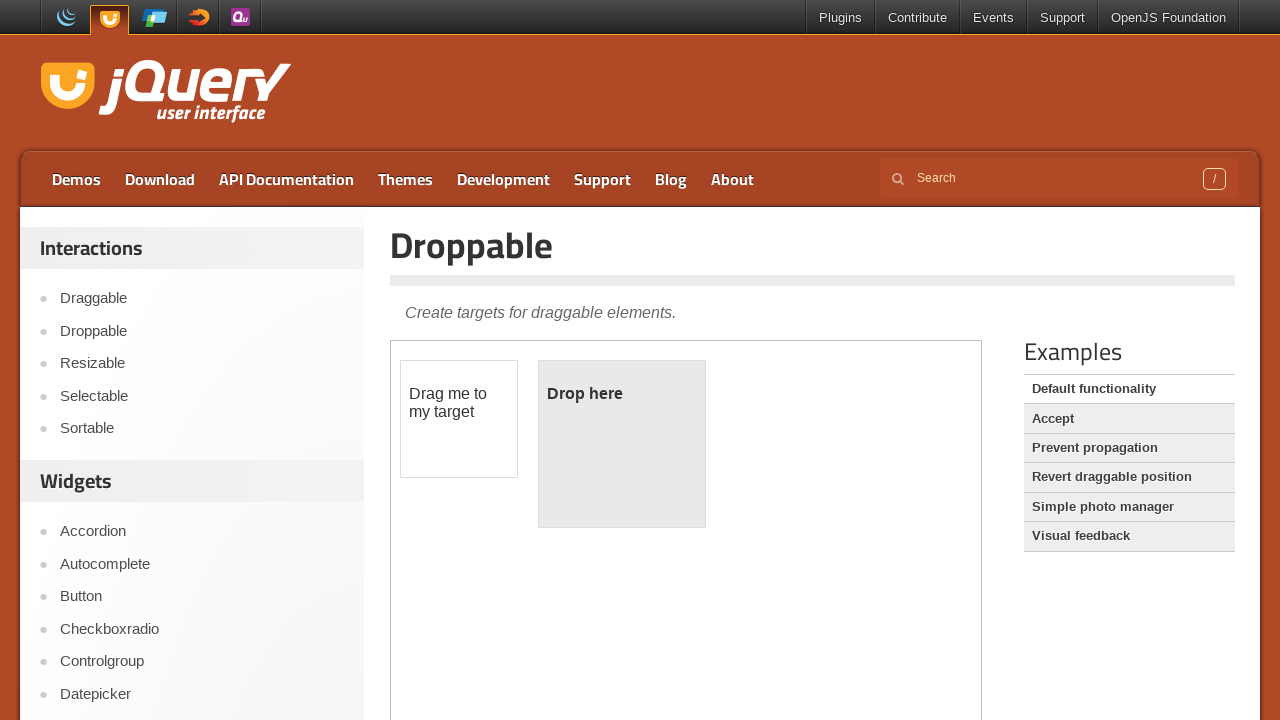

Located the droppable target element with id 'droppable'
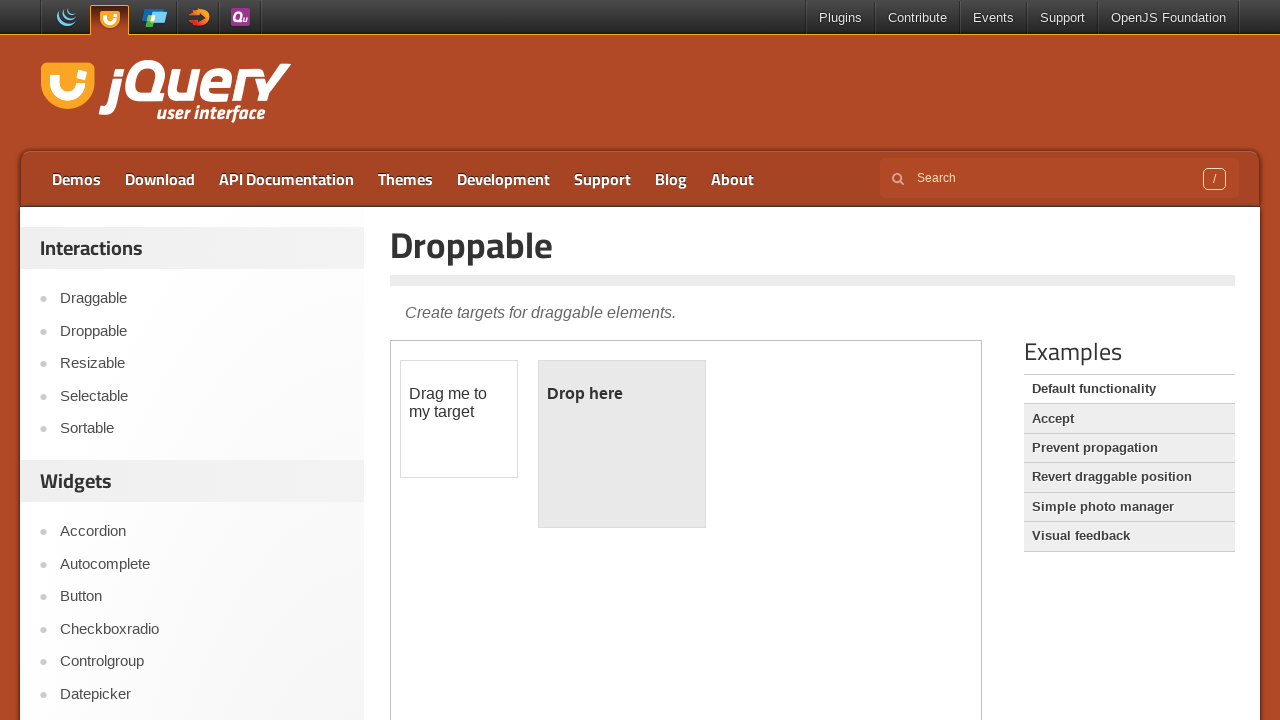

Dragged the draggable element and dropped it onto the droppable target at (622, 444)
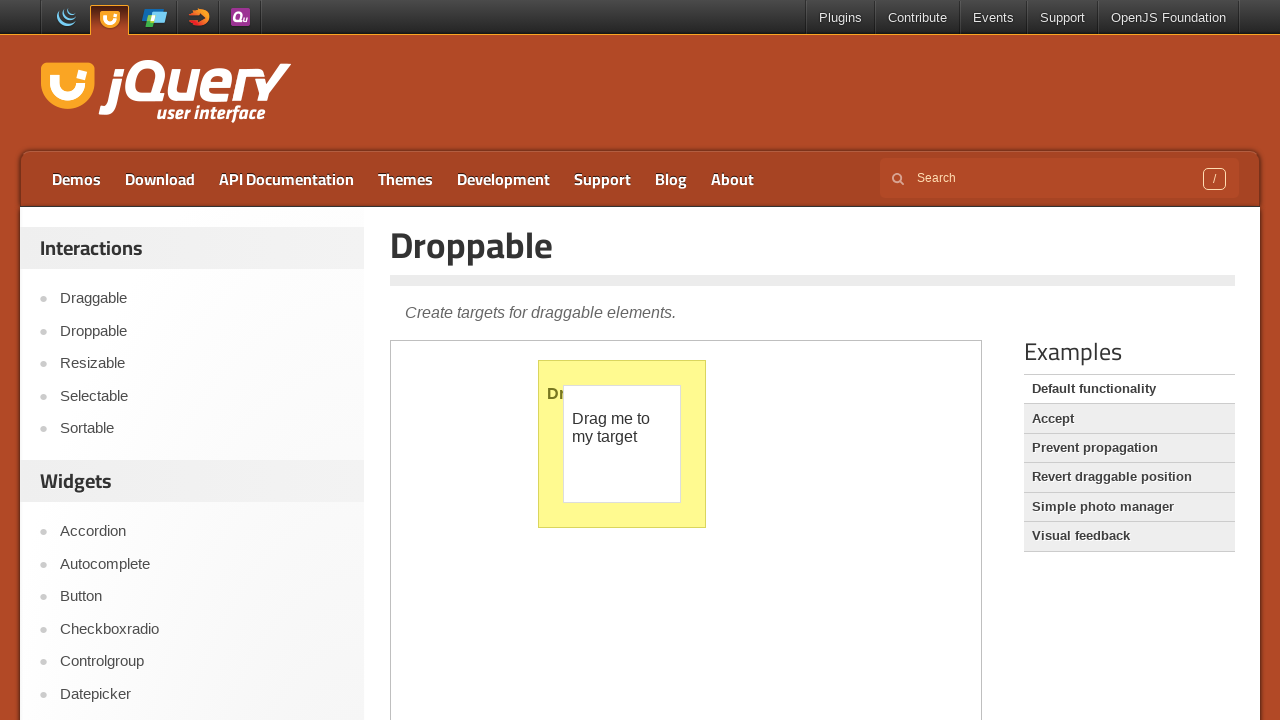

Verified successful drop - droppable element now displays 'Dropped!' text
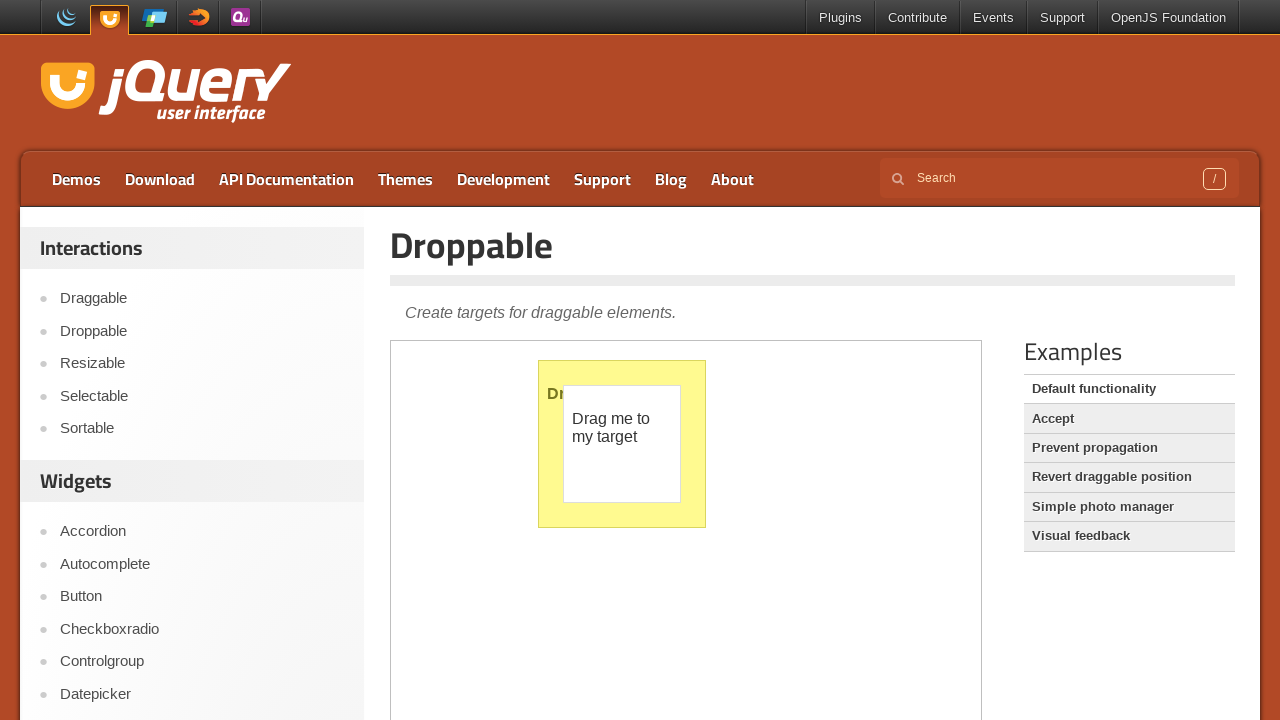

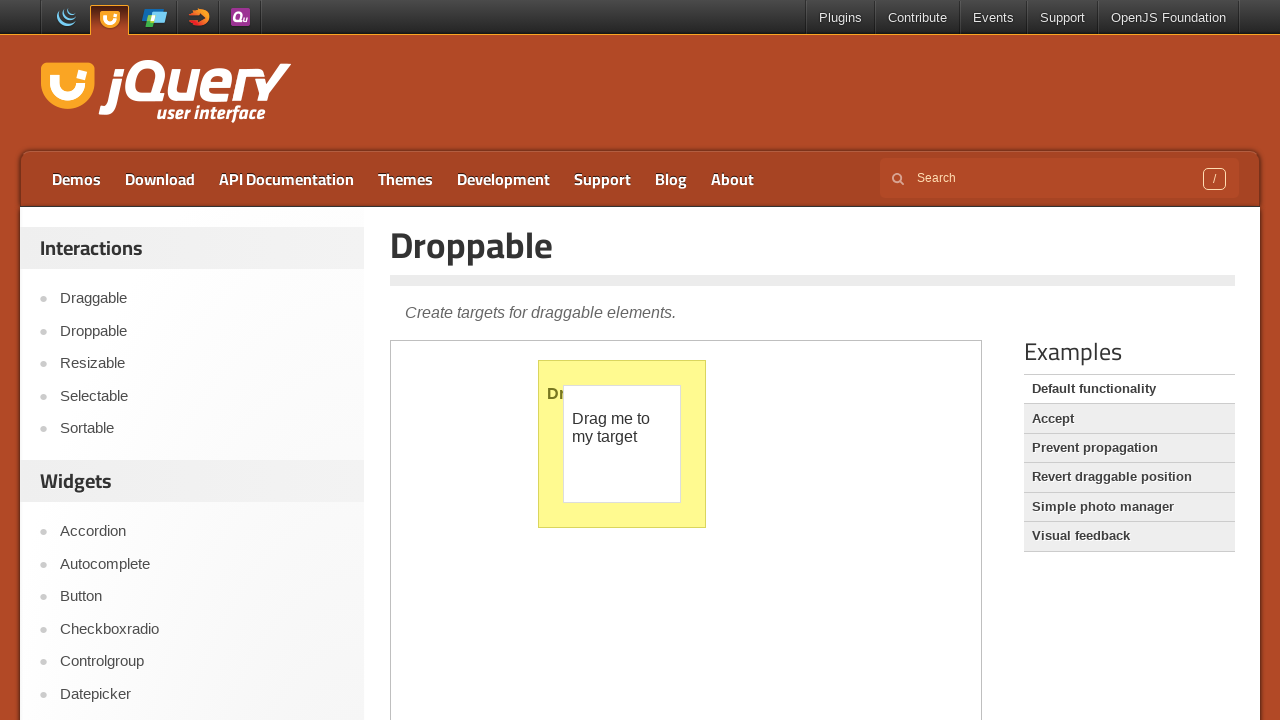